Navigates to the SRCEM about page and performs window maximize and minimize operations to test browser window controls.

Starting URL: http://srgoc.org/SRCEM%20about.htm

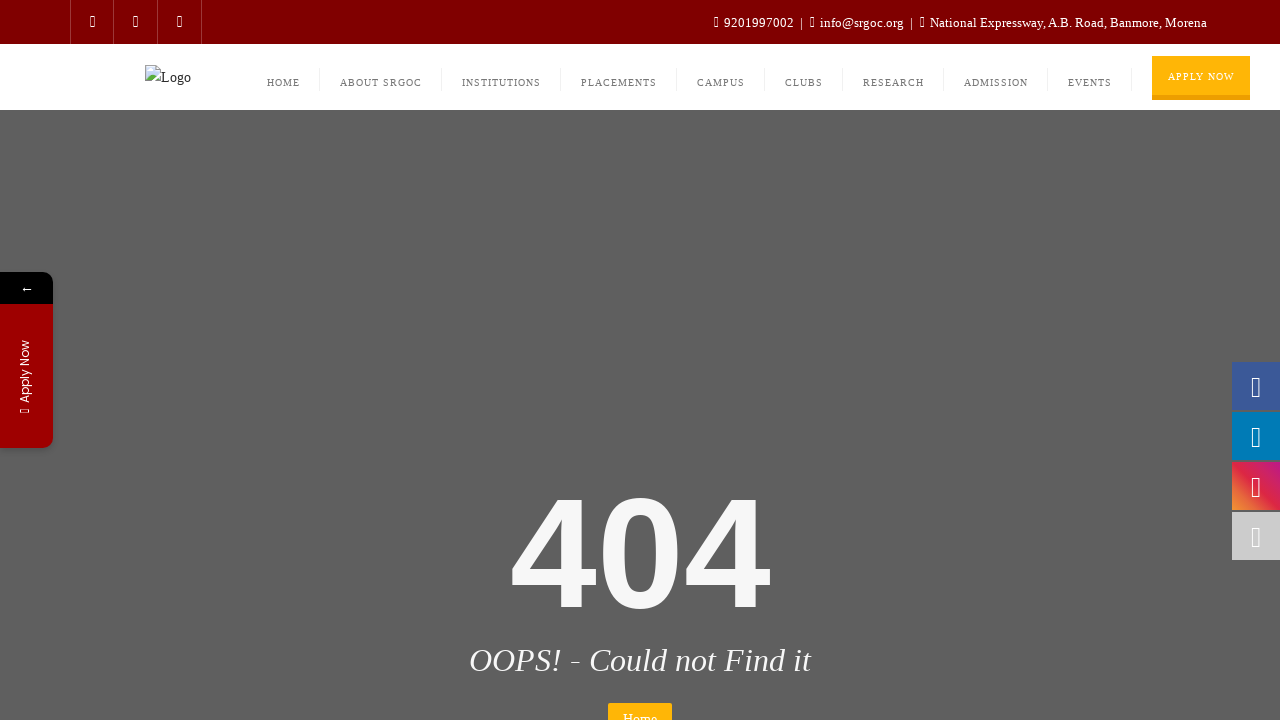

Navigated to SRCEM about page
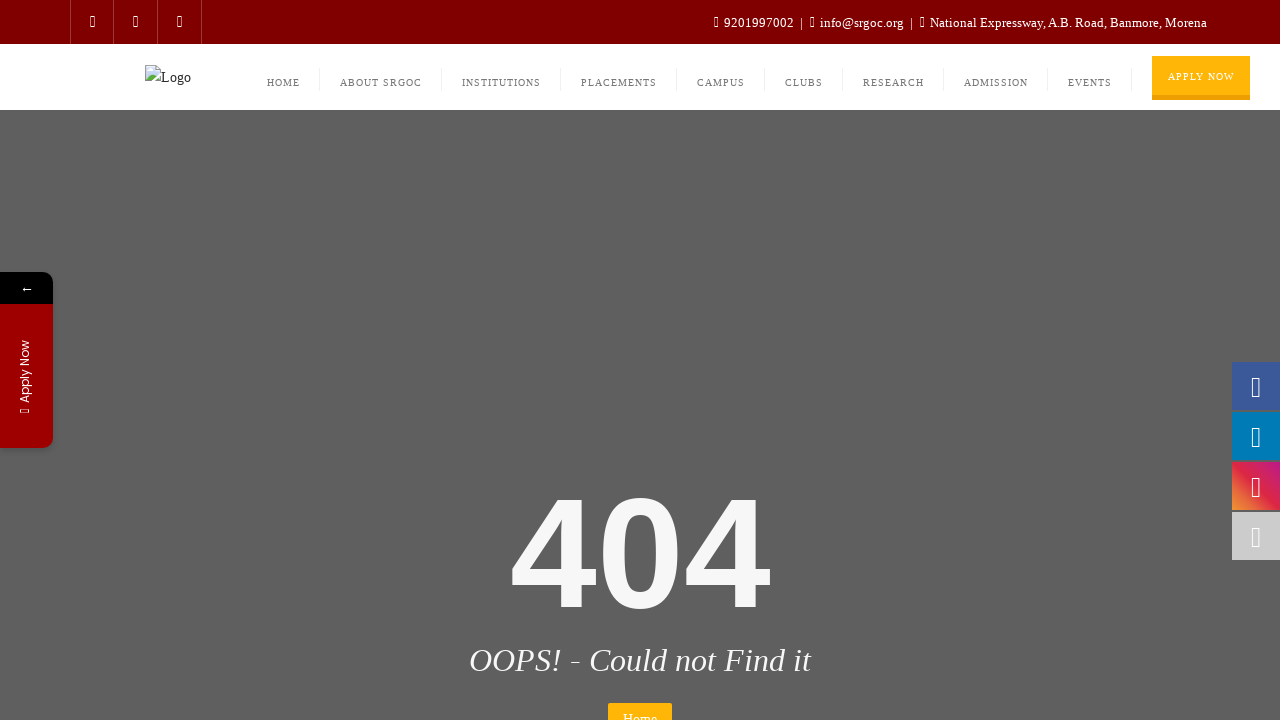

Maximized browser window to 1920x1080
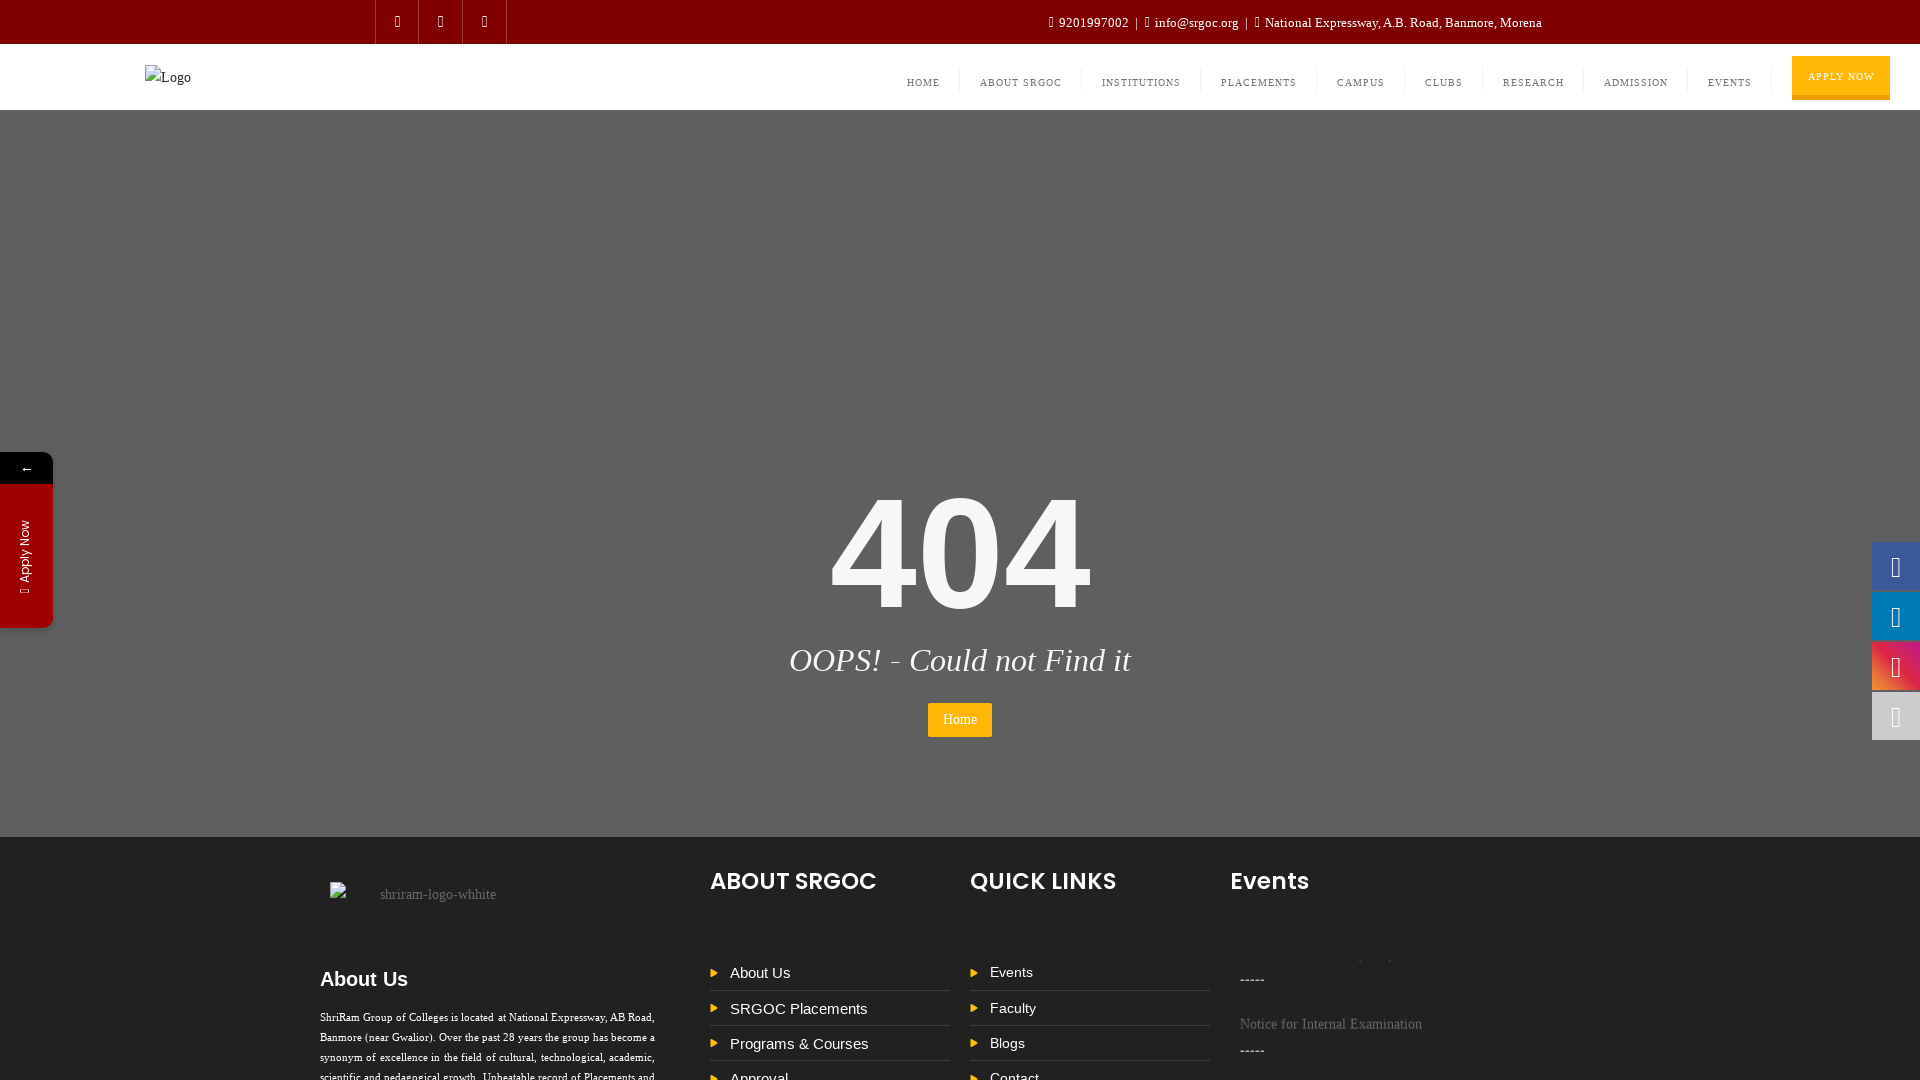

Page content loaded (domcontentloaded)
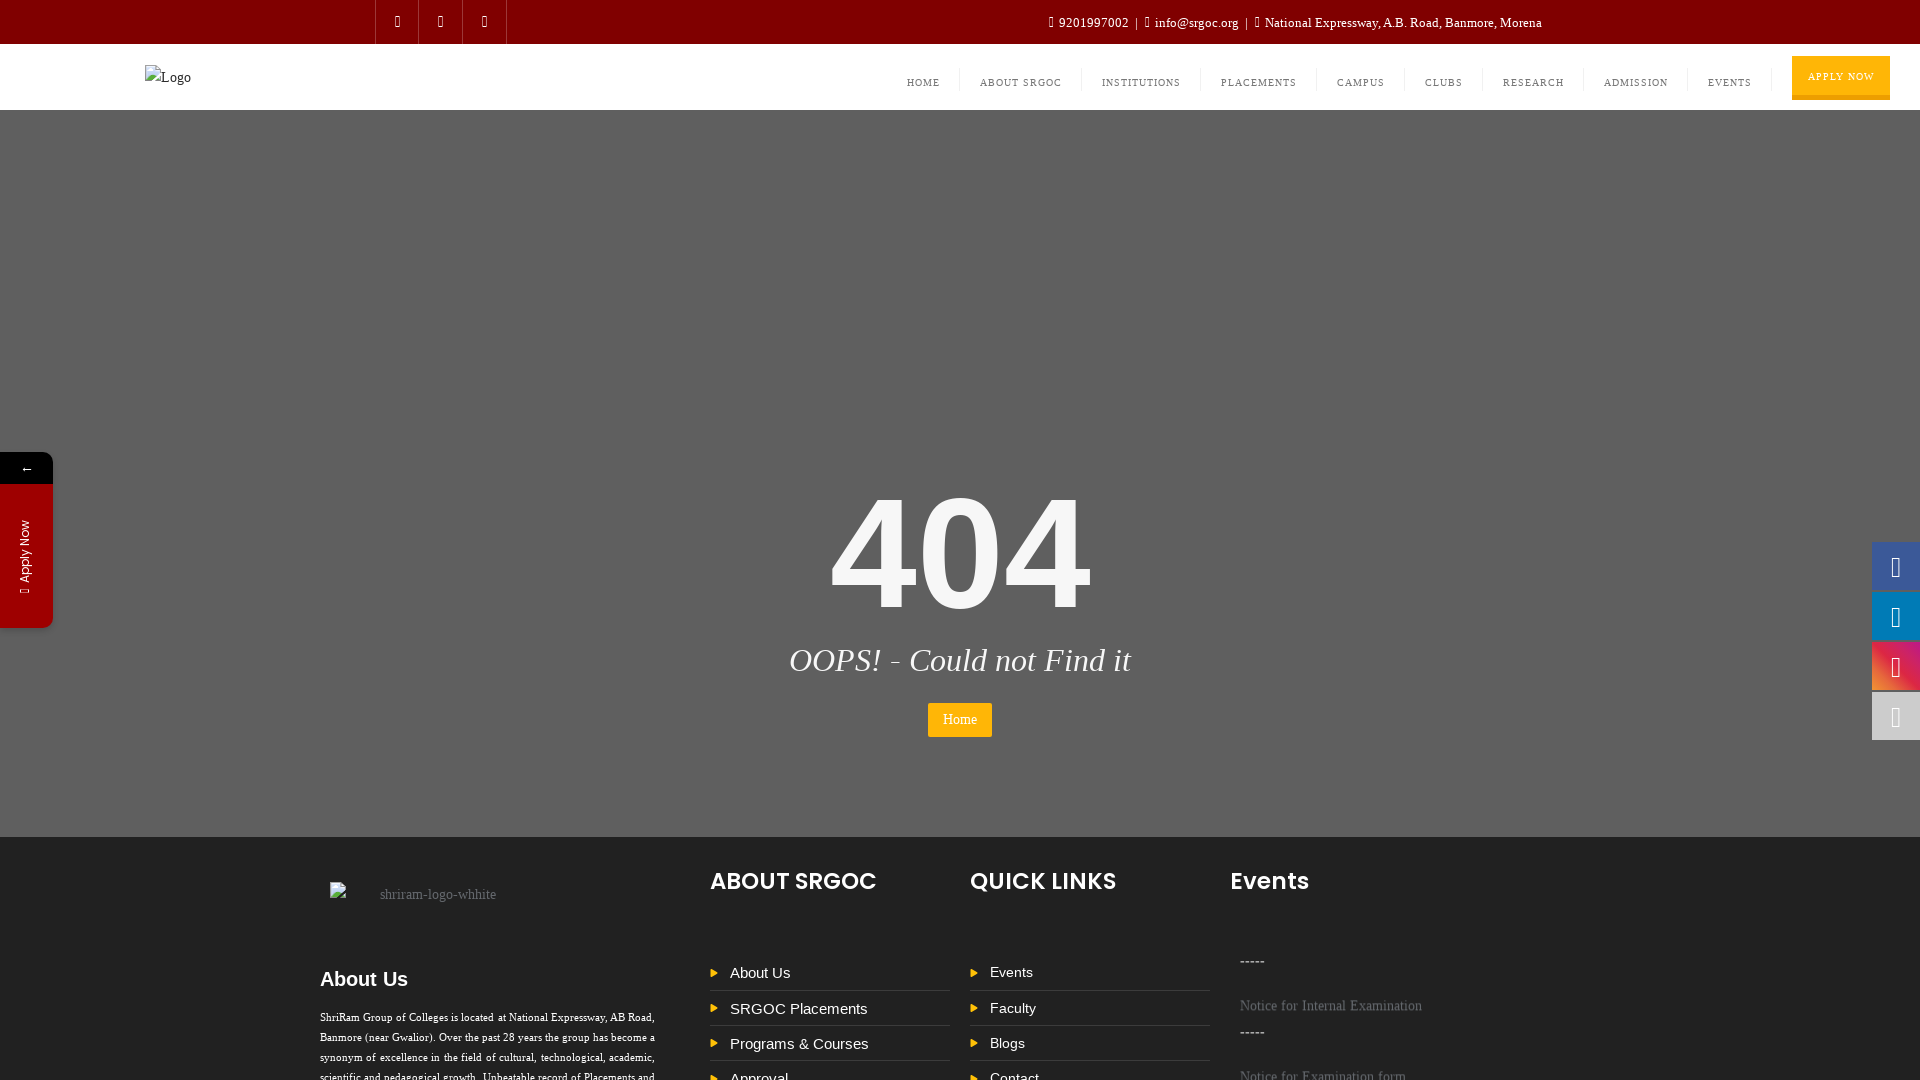

Minimized browser window to 800x600
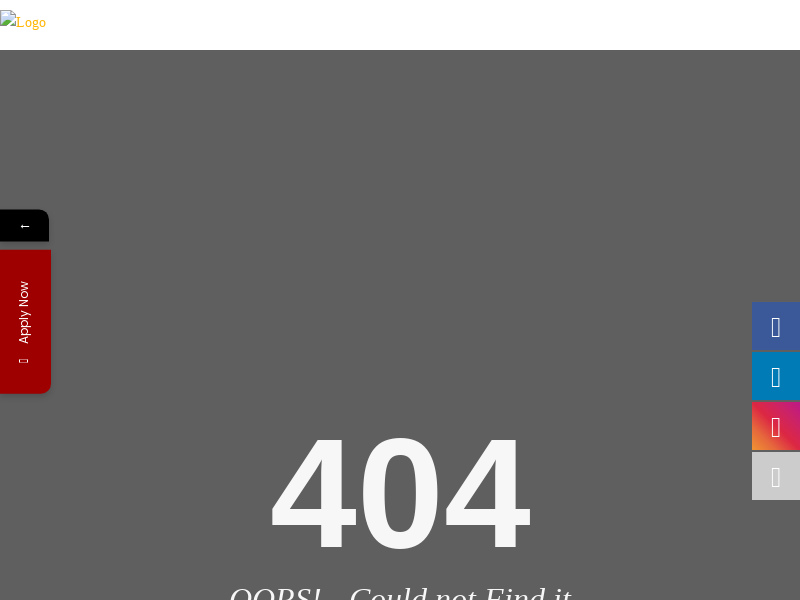

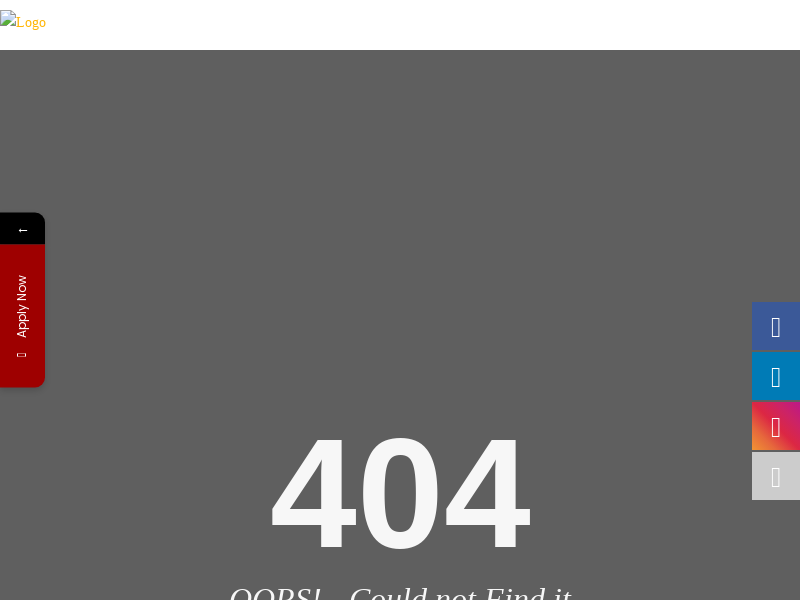